Tests selecting a radio button and verifies the success message is displayed

Starting URL: https://demoqa.com/radio-button

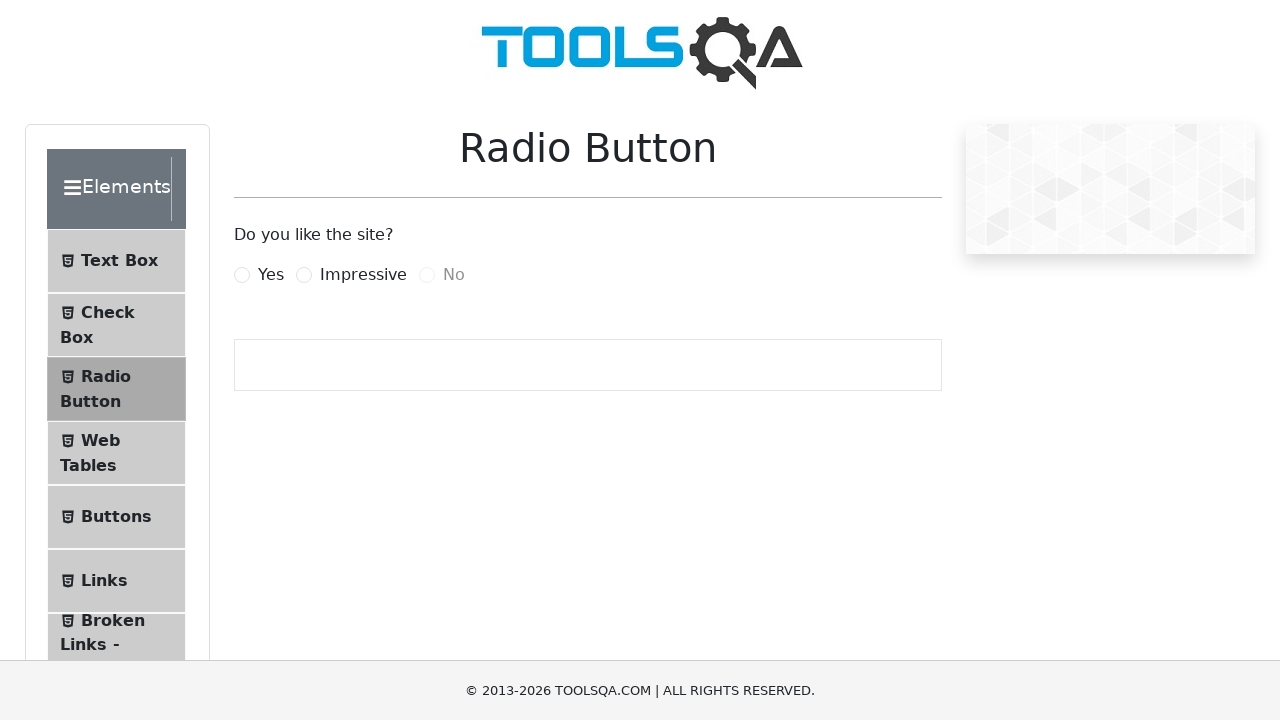

Clicked the 'Yes' radio button label at (271, 275) on label[for='yesRadio']
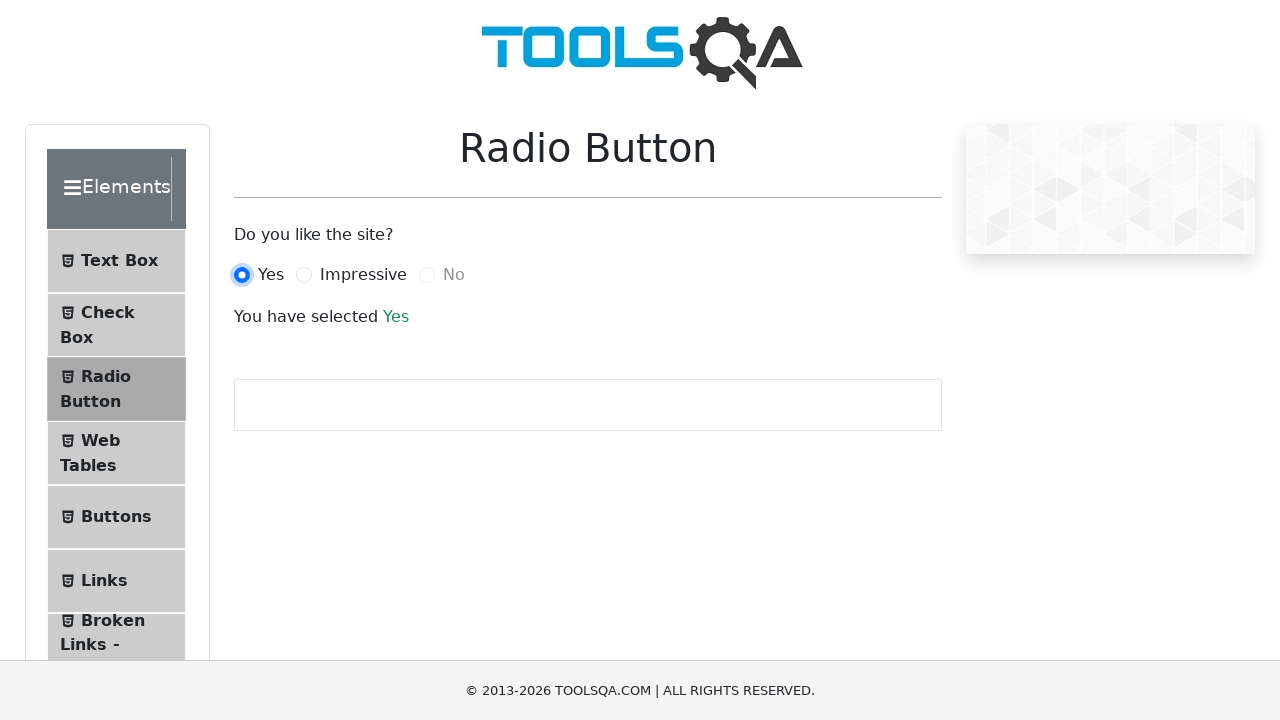

Success message appeared after selecting 'Yes' radio button
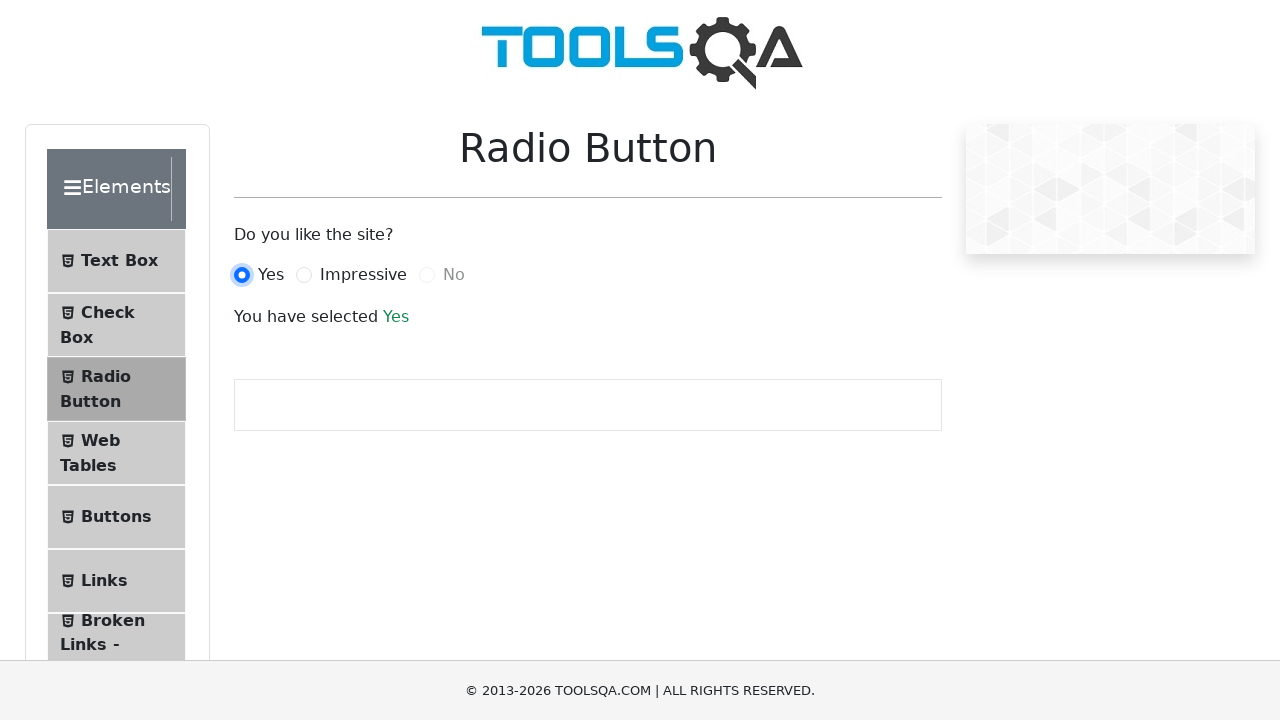

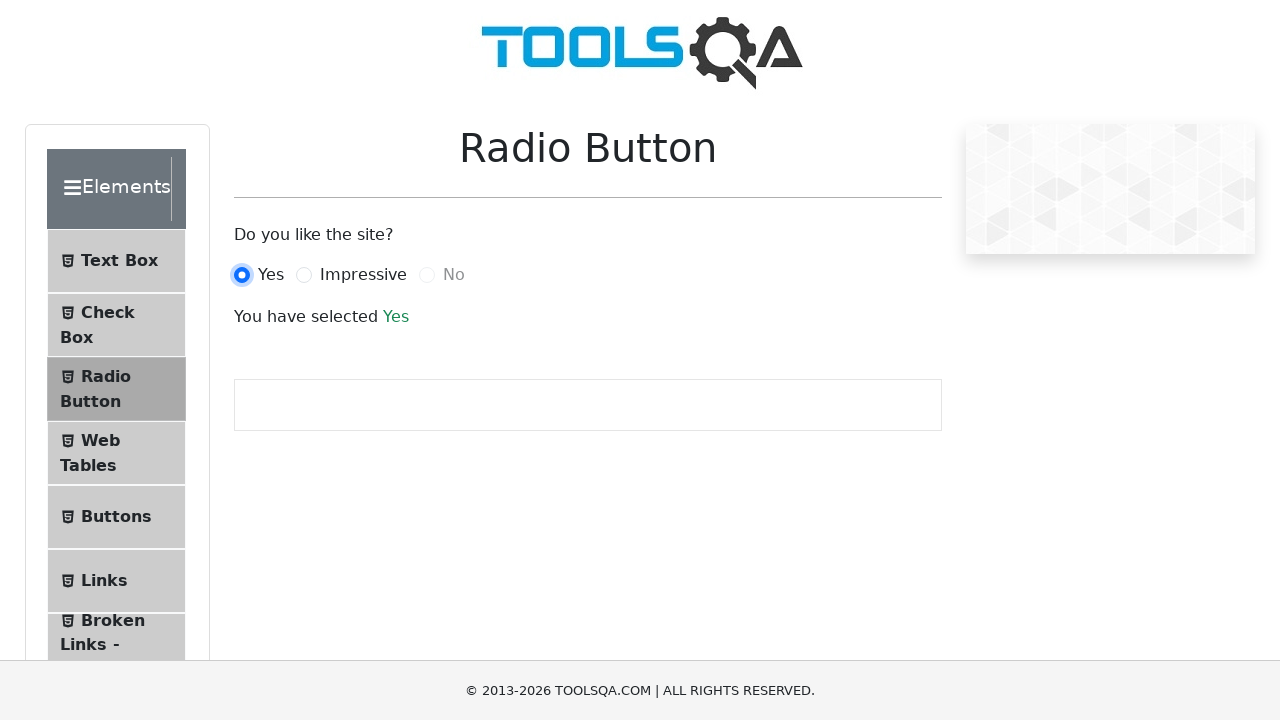